Tests JavaScript alert popup handling by triggering a confirmation alert and accepting it

Starting URL: http://www.tizag.com/javascriptT/javascriptalert.php

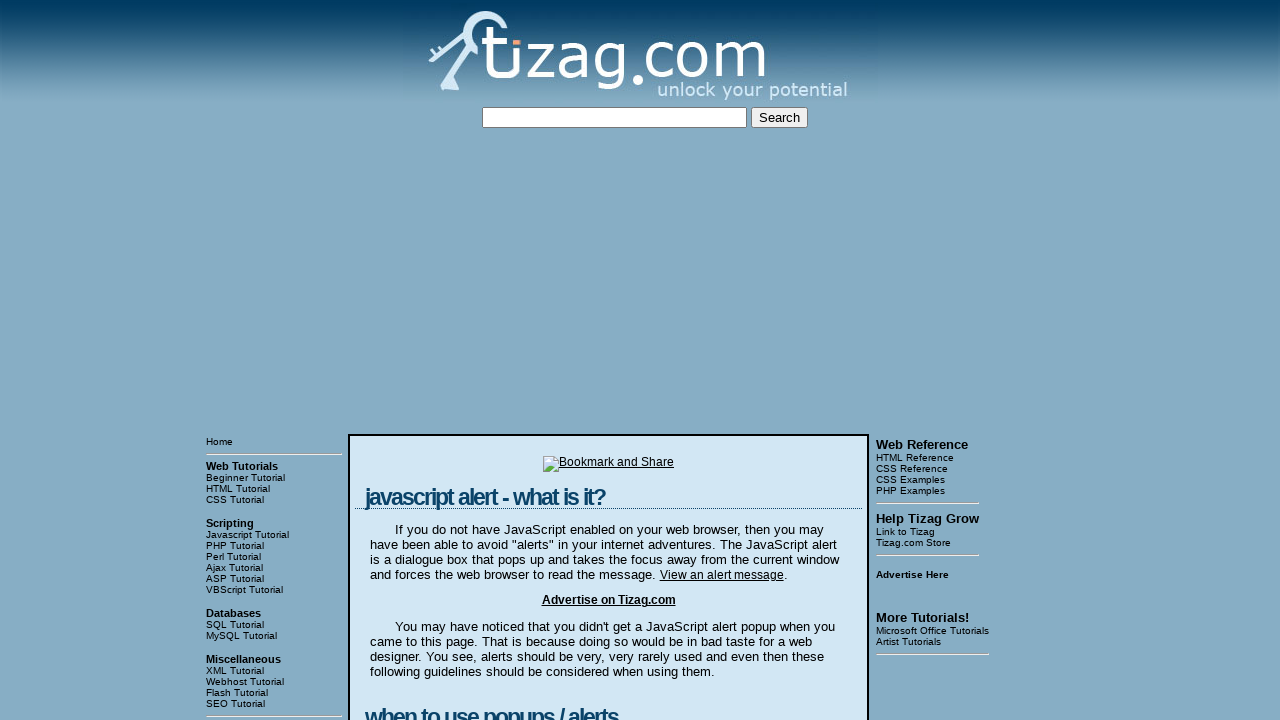

Clicked button to trigger confirmation alert at (428, 361) on [value='Confirmation Alert']
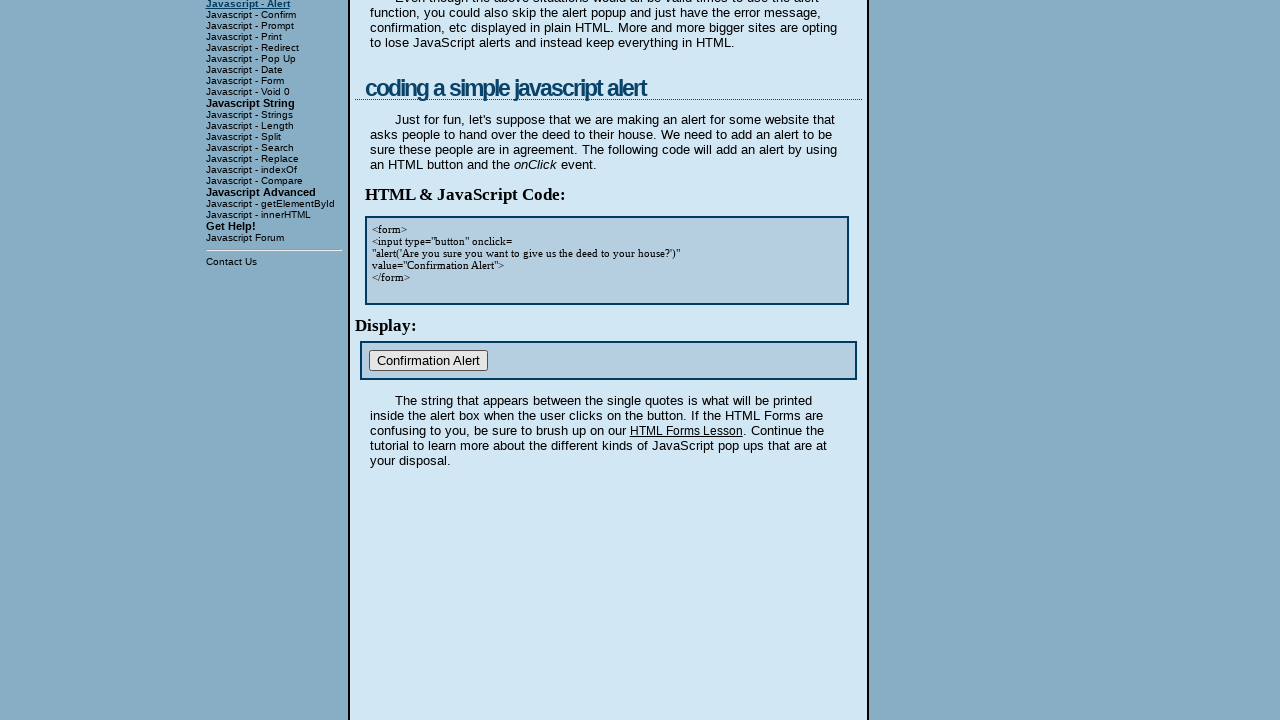

Set up dialog handler to accept alerts
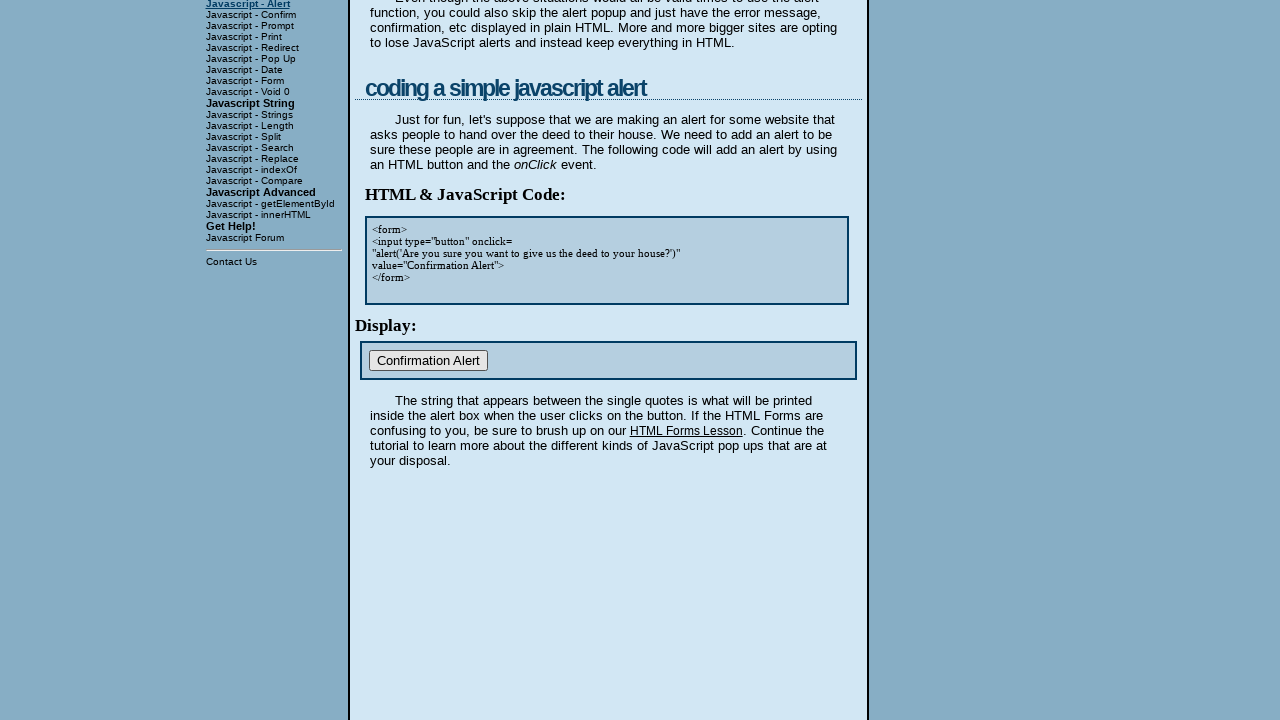

Triggered confirmation alert again at (428, 361) on [value='Confirmation Alert']
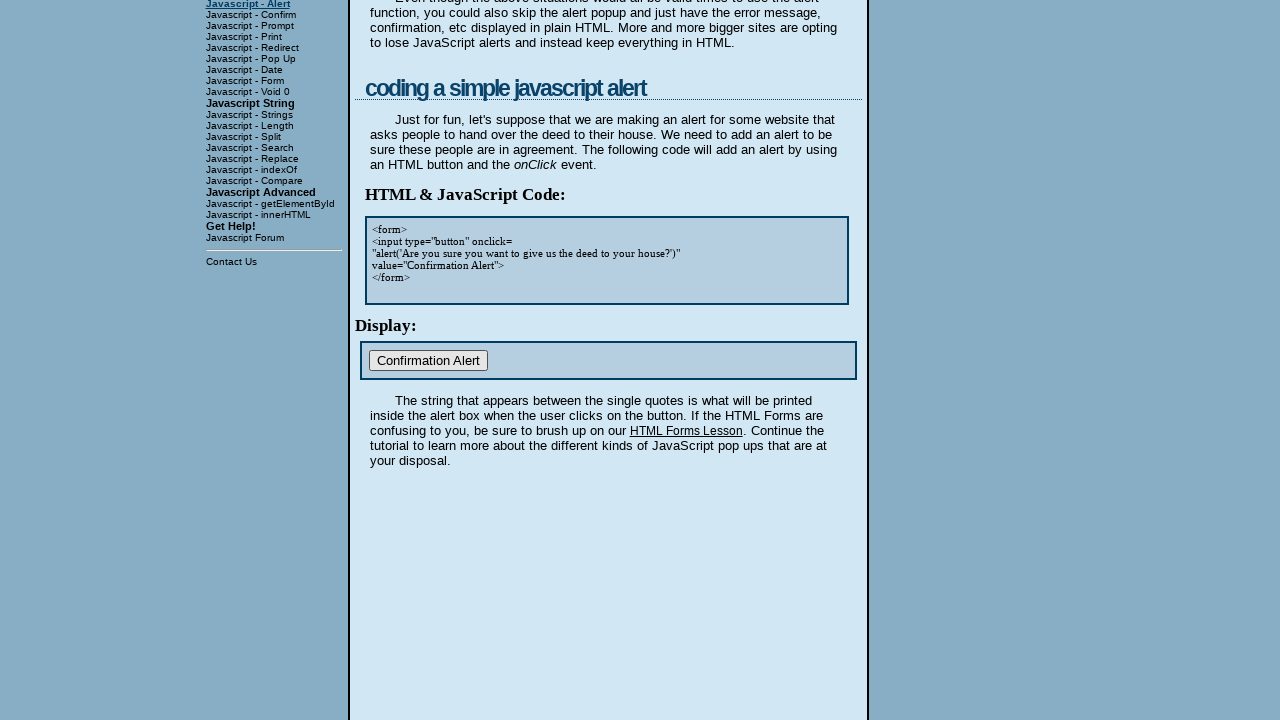

Waited 1000ms for alert to be processed
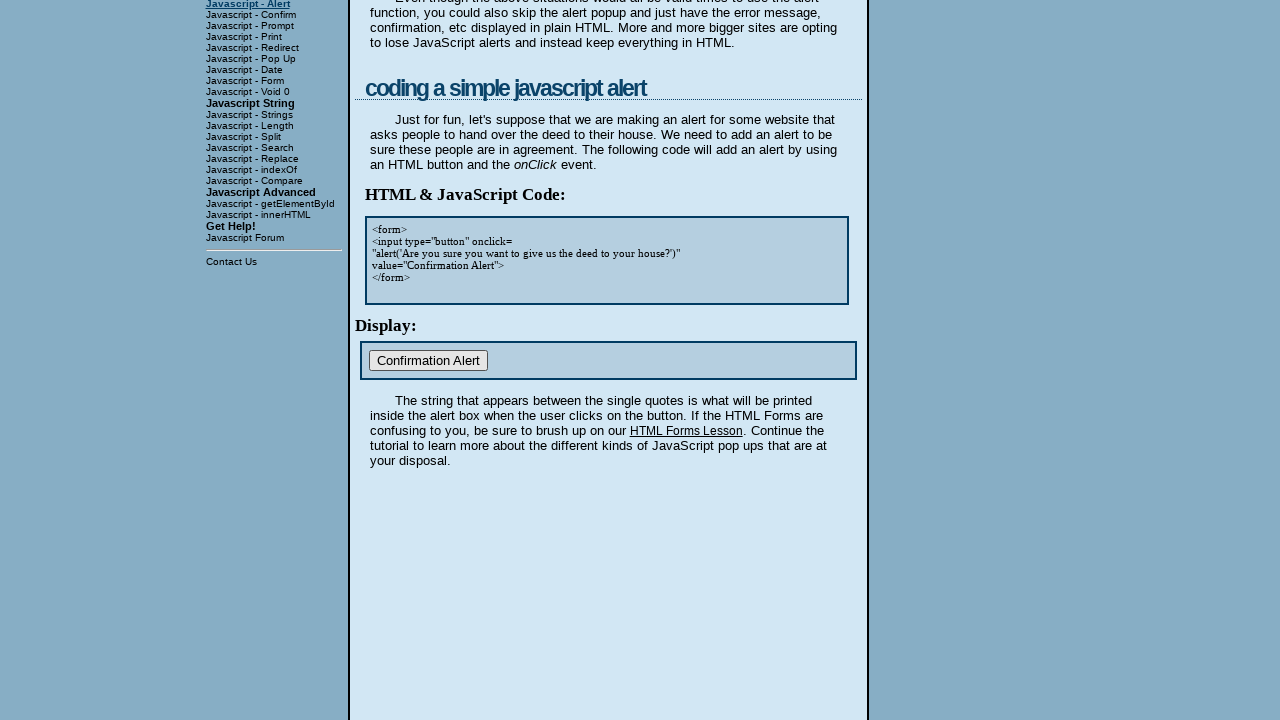

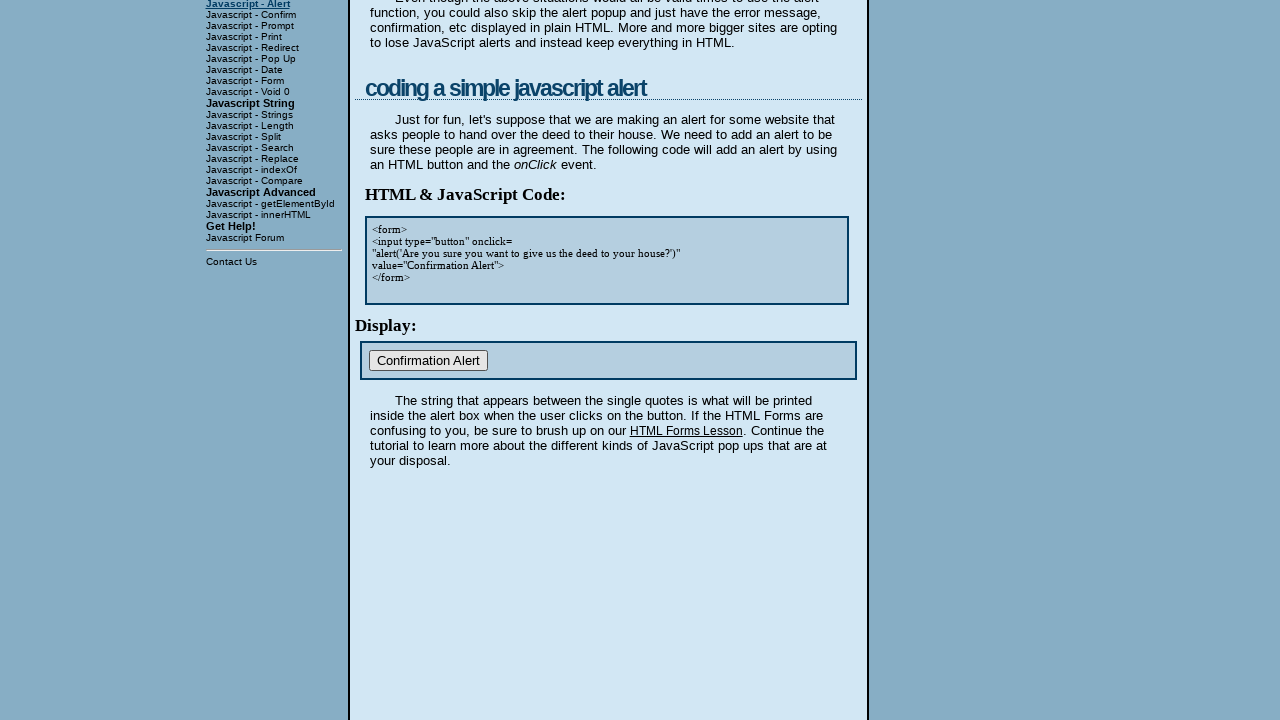